Tests Target.com search functionality by entering a search term and clicking the search button

Starting URL: https://www.target.com/

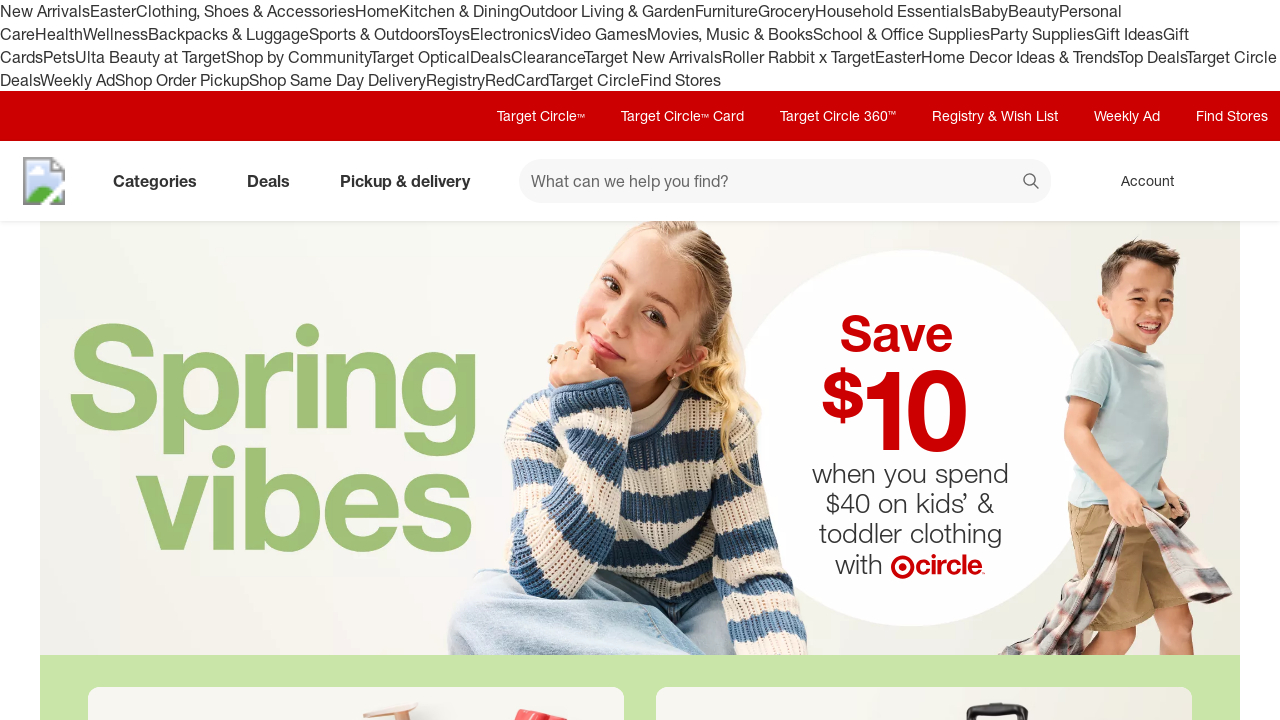

Filled search field with 'wireless headphones' on #search
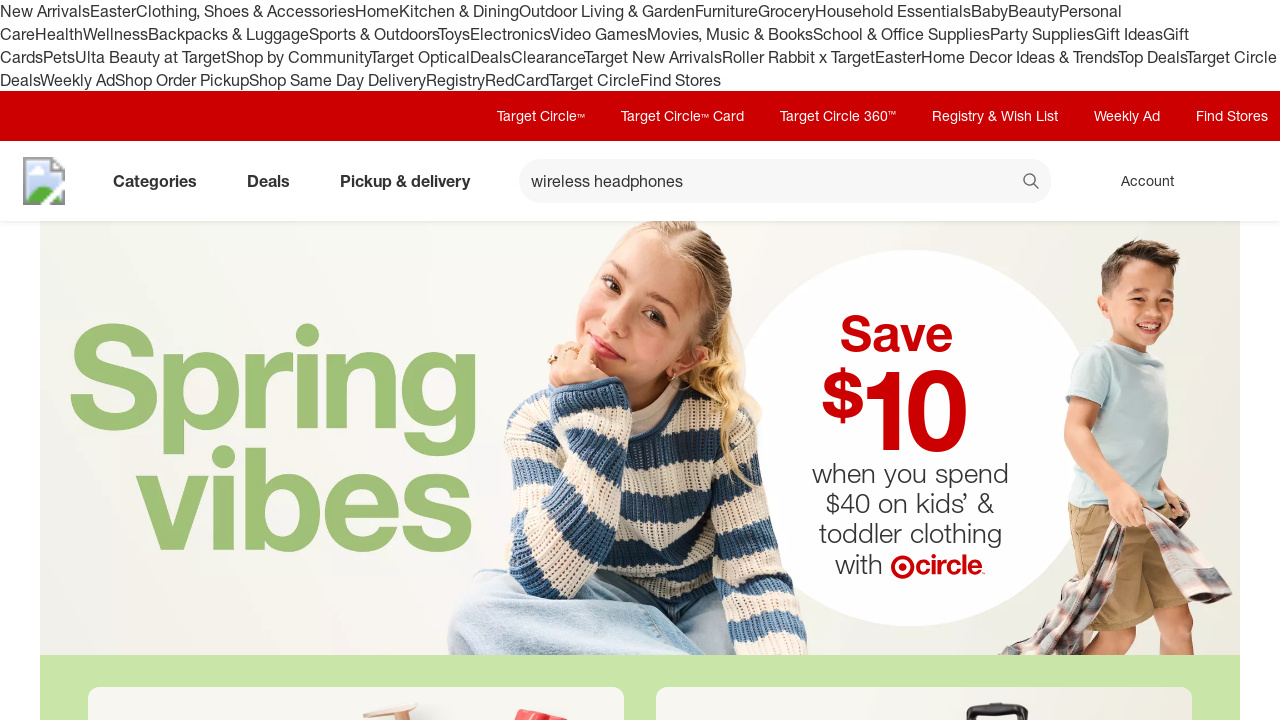

Clicked search button to execute search at (1032, 183) on xpath=//button[@data-test='@web/Search/SearchButton']
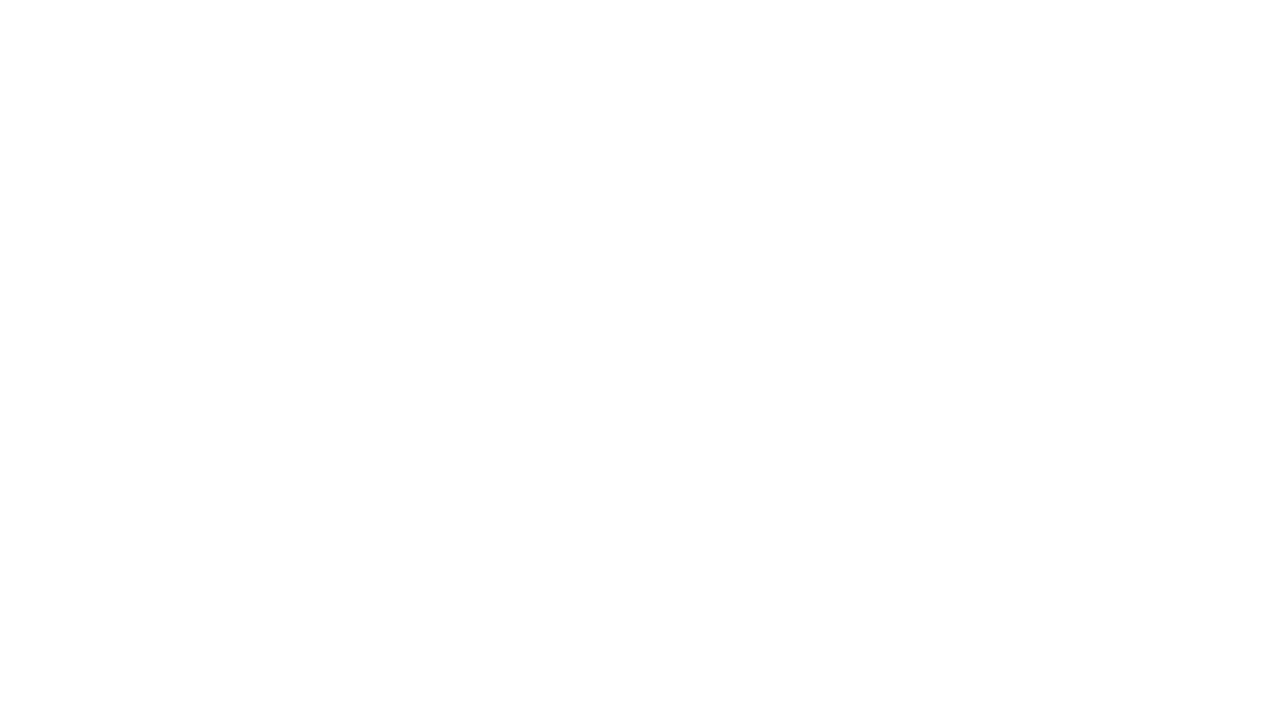

Search results page loaded (networkidle state reached)
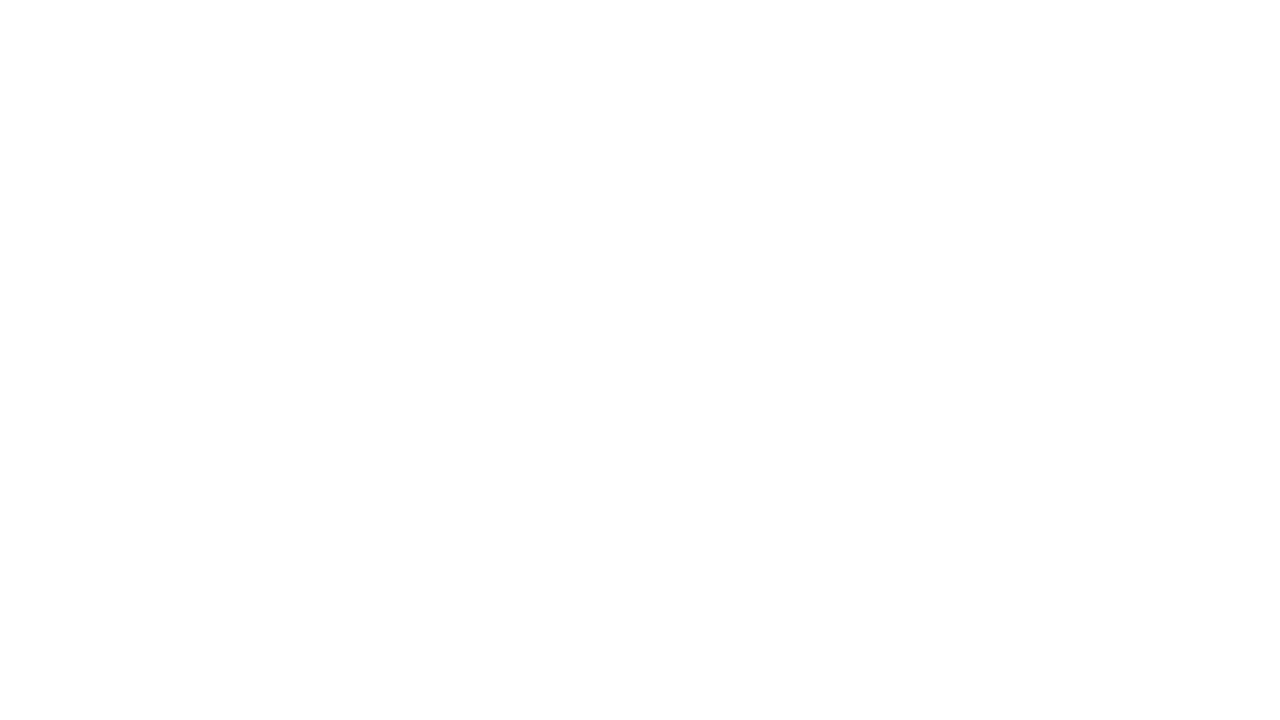

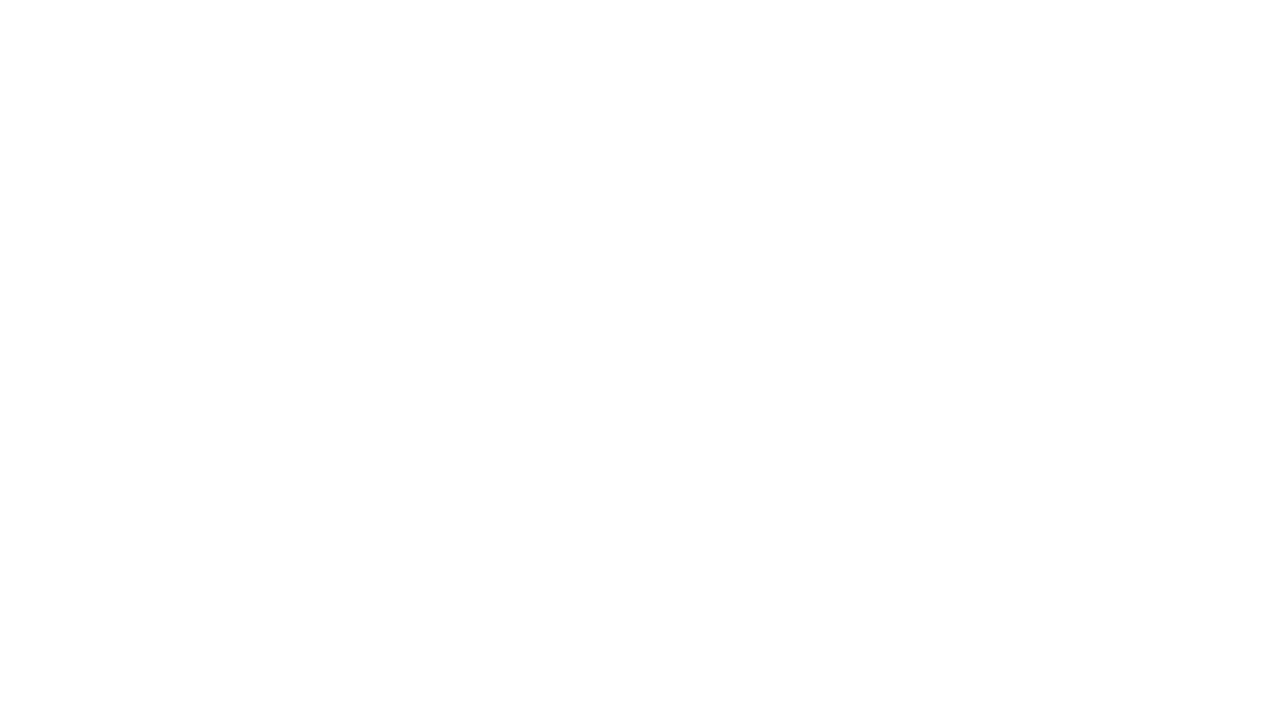